Tests mouse hover navigation on Scotiabank website by hovering over a navigation item to reveal a dropdown menu, then clicking on a link within that dropdown

Starting URL: https://www.scotiabank.com/ca/en/personal.html

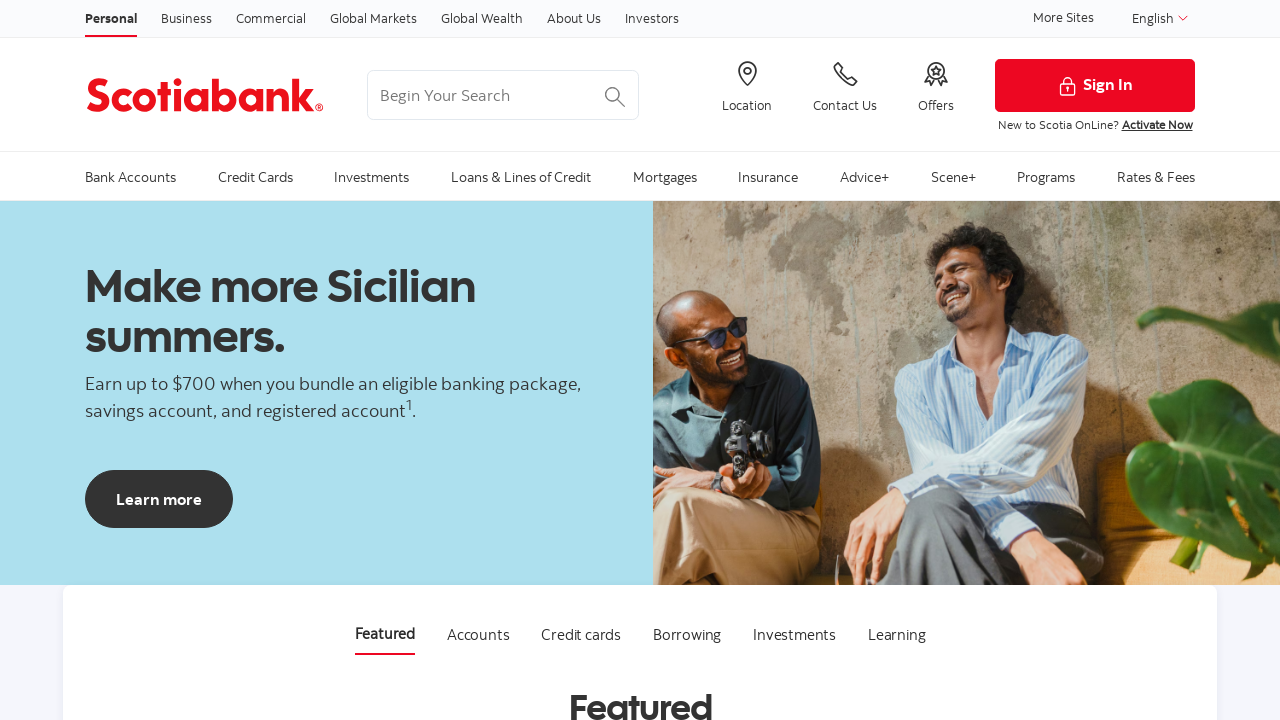

Hovered over navigation item to reveal dropdown menu at (130, 176) on a#nav-item-1
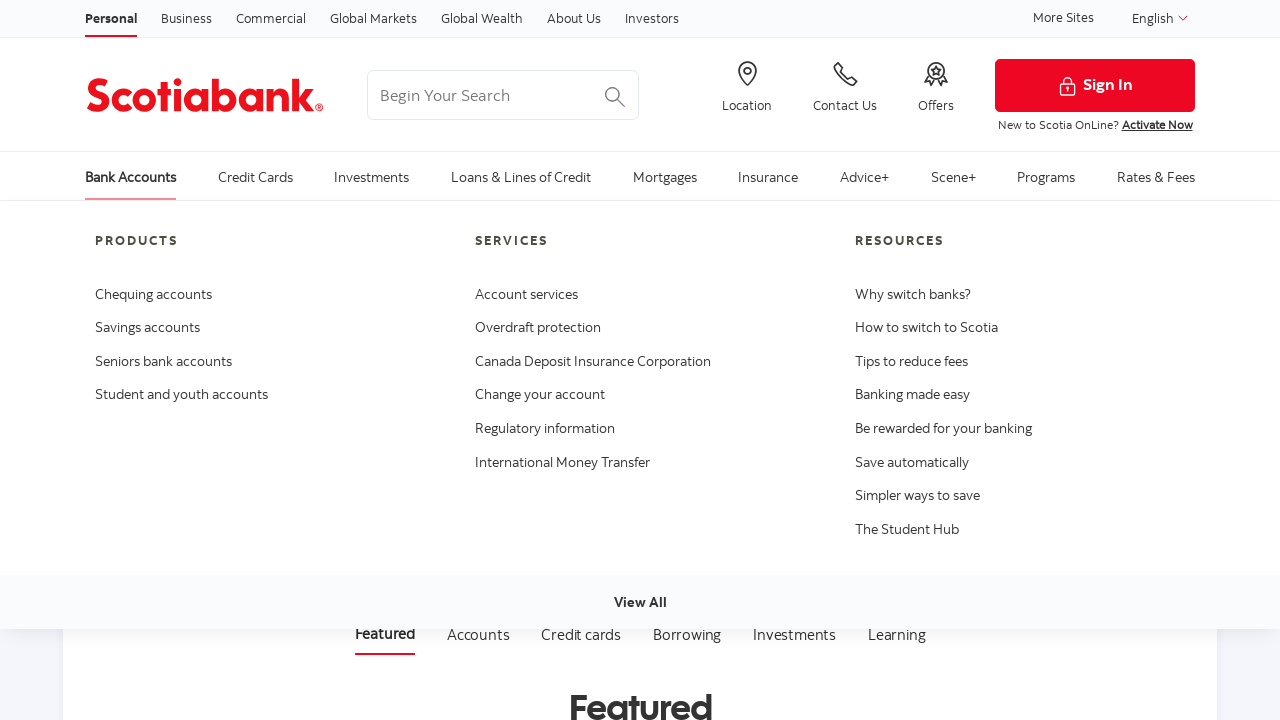

Waited for dropdown menu to appear
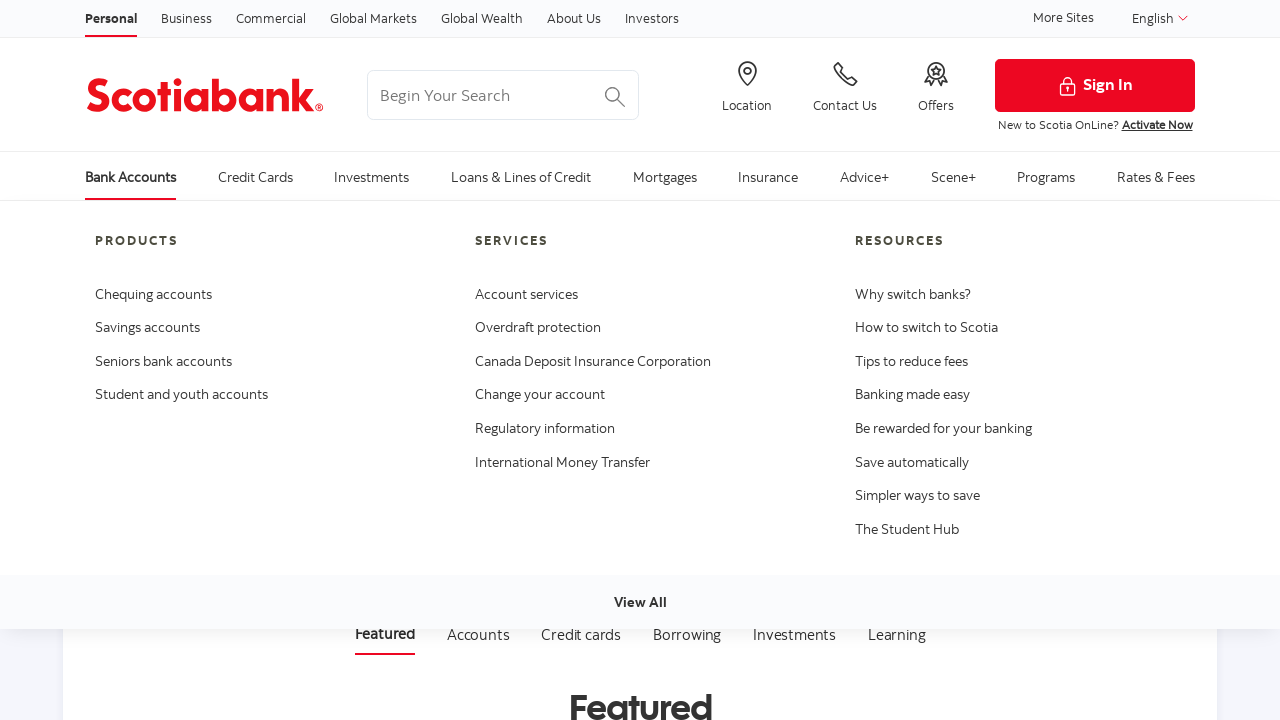

Clicked on 'Canada Deposit Insurance Corporation' link in dropdown menu at (593, 360) on text=Canada Deposit Insurance Corporation
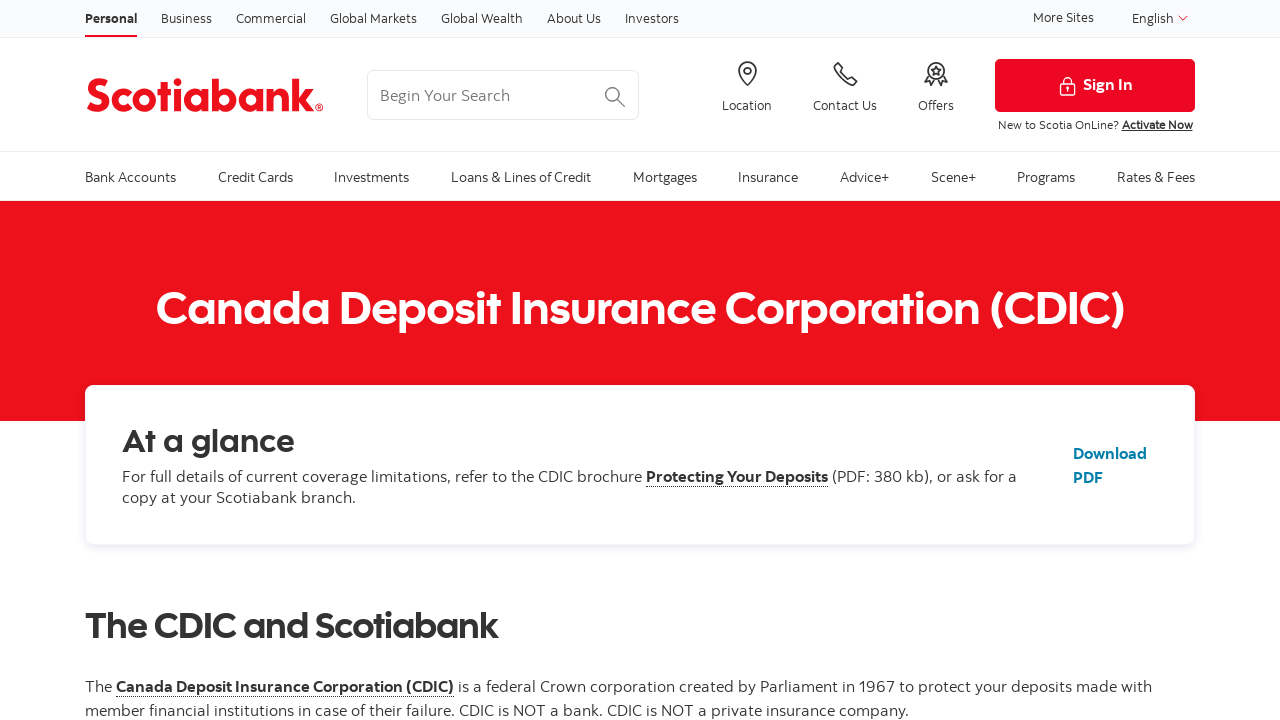

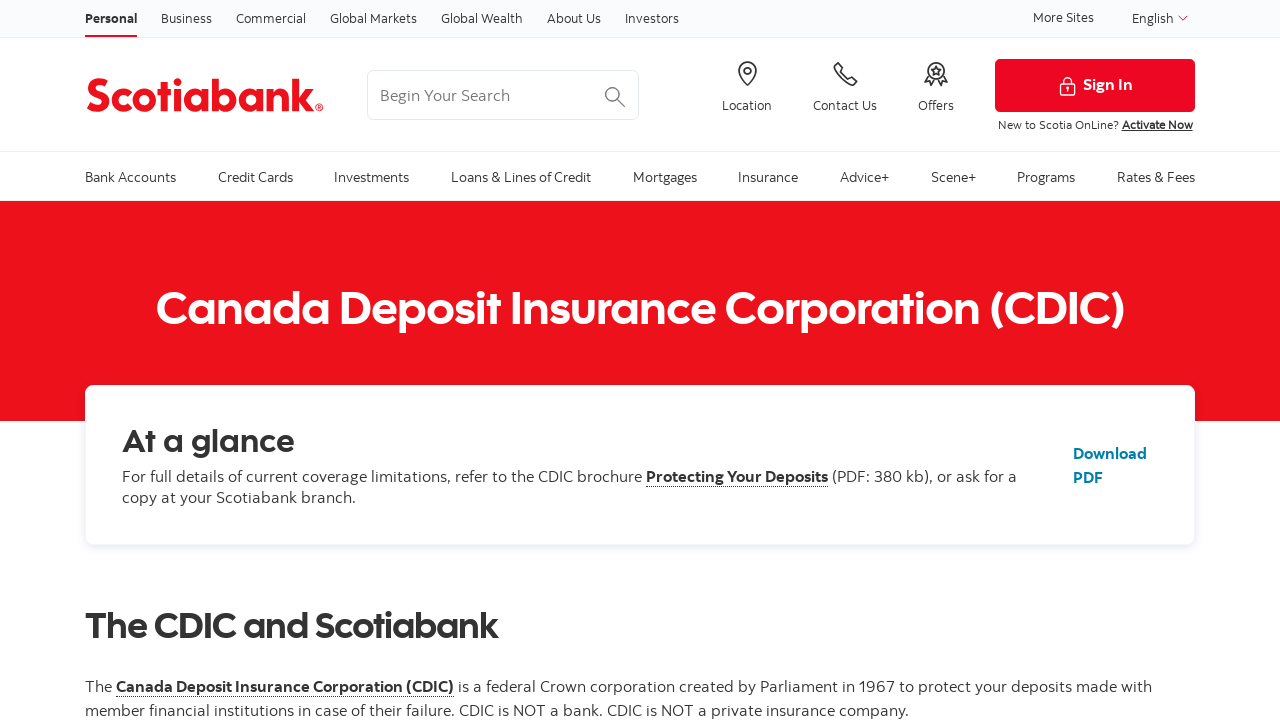